Tests search functionality by filling the search term field with name "Sonja"

Starting URL: http://zero.webappsecurity.com/

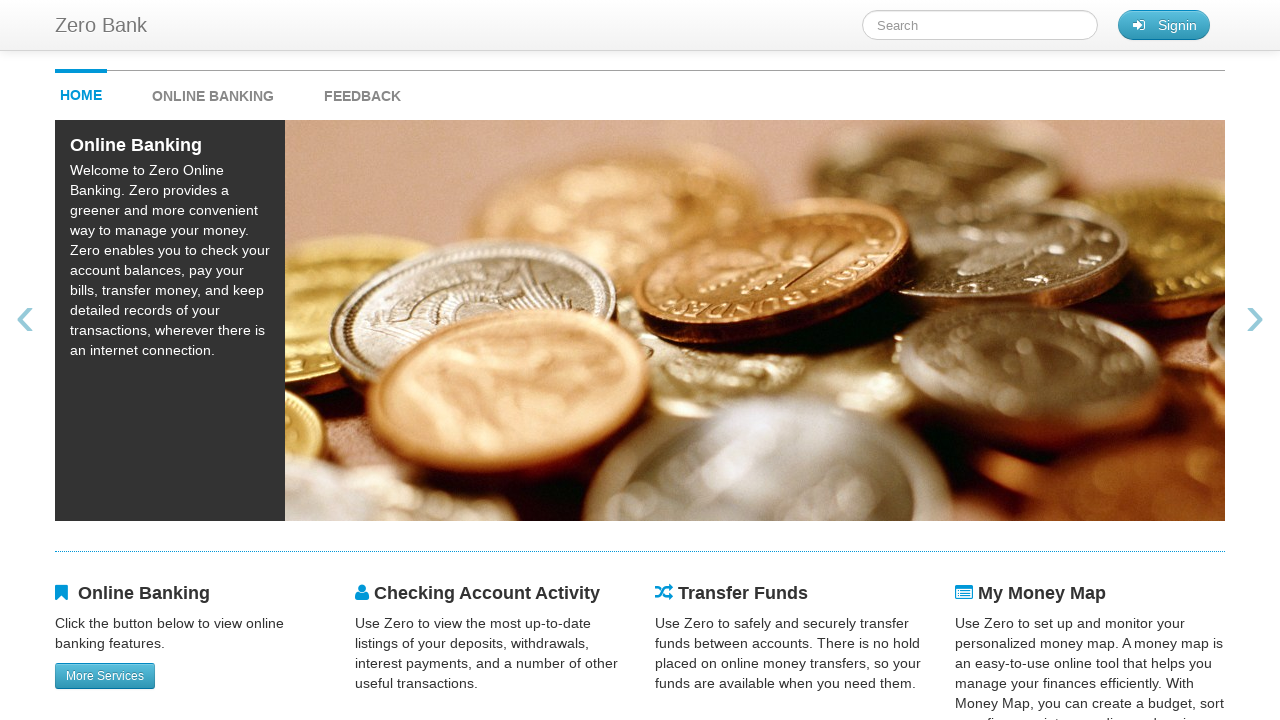

Filled search term field with 'Sonja' on #searchTerm
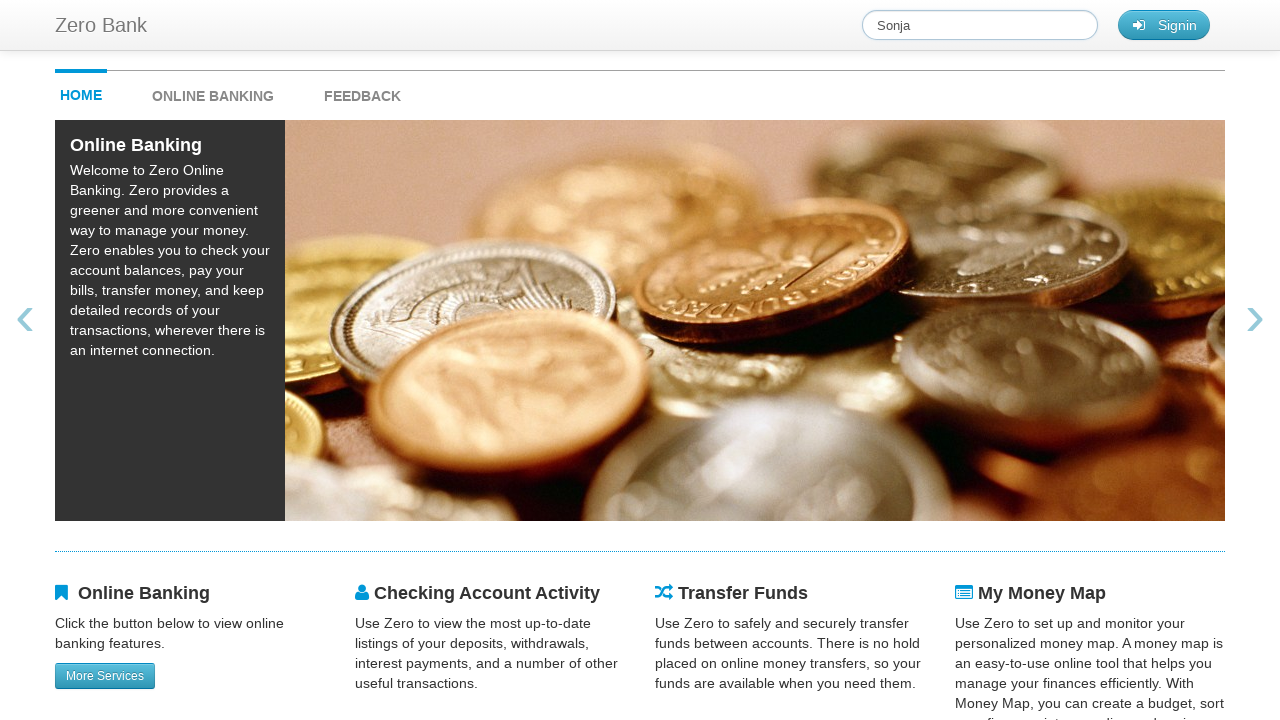

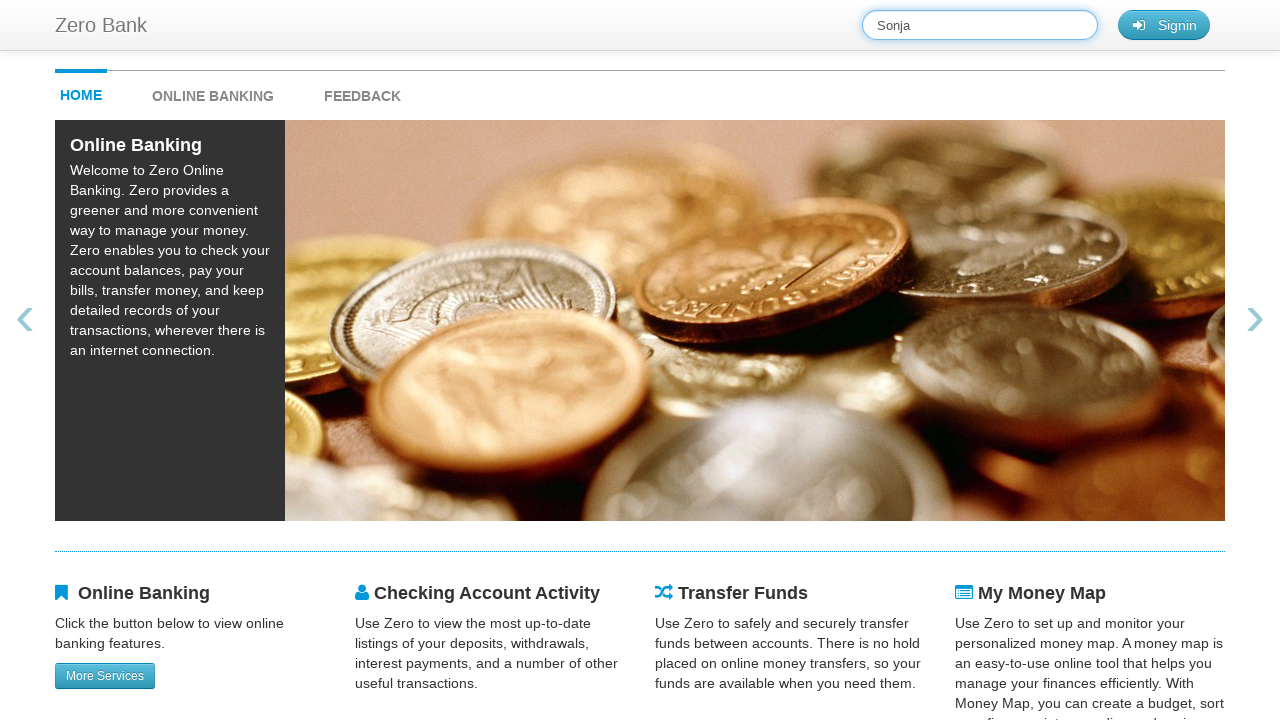